Tests page scrolling functionality by navigating to GeeksforGeeks website and scrolling to the bottom of the page using JavaScript execution.

Starting URL: https://www.geeksforgeeks.org/

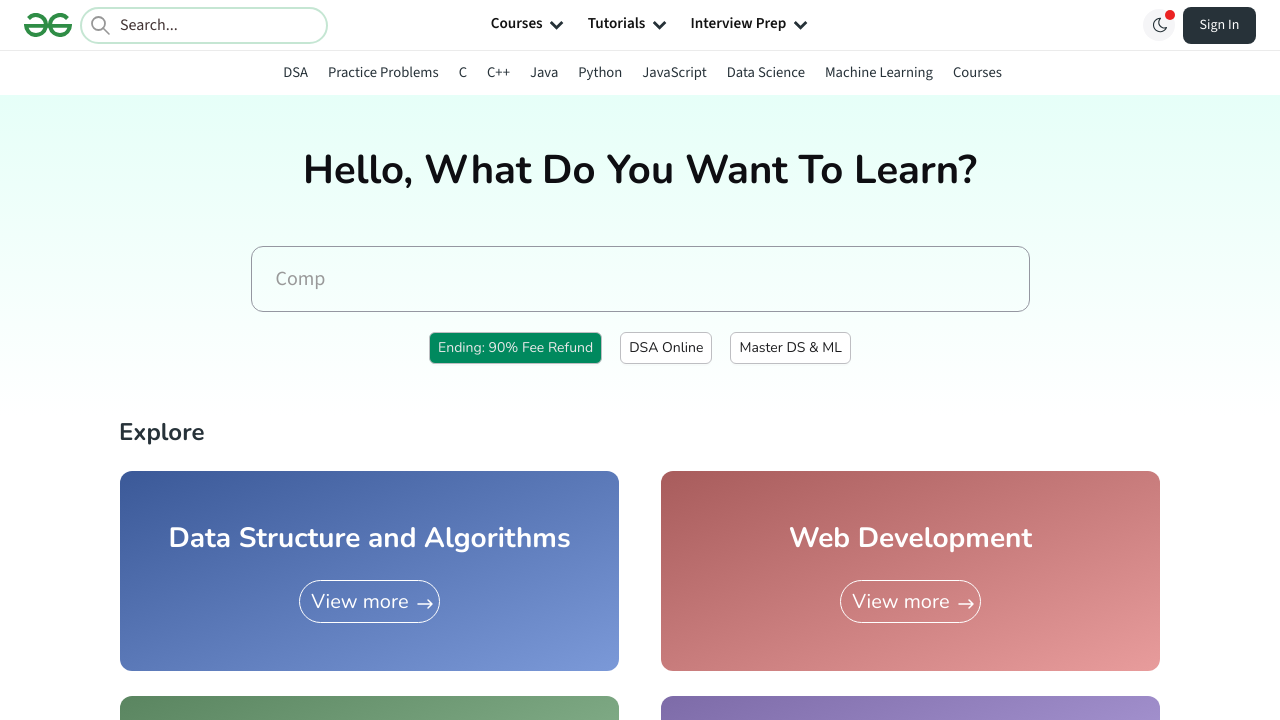

Waited for page DOM to fully load
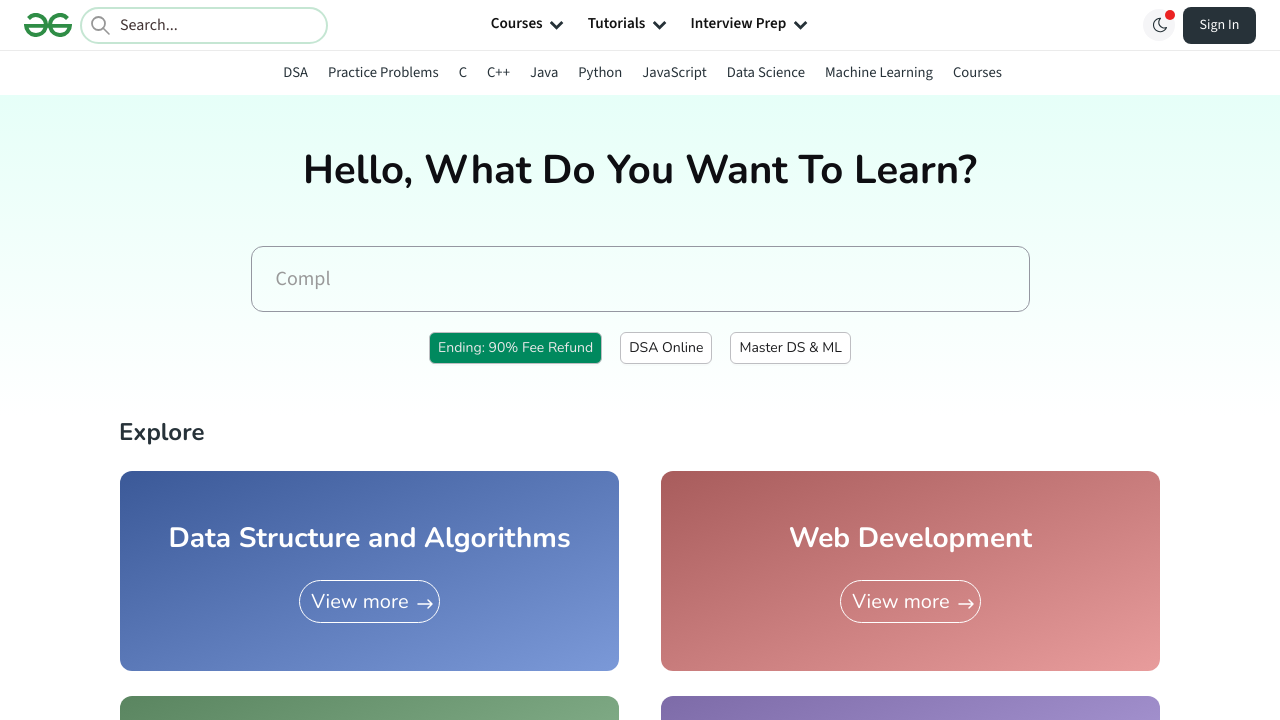

Scrolled to bottom of page using JavaScript
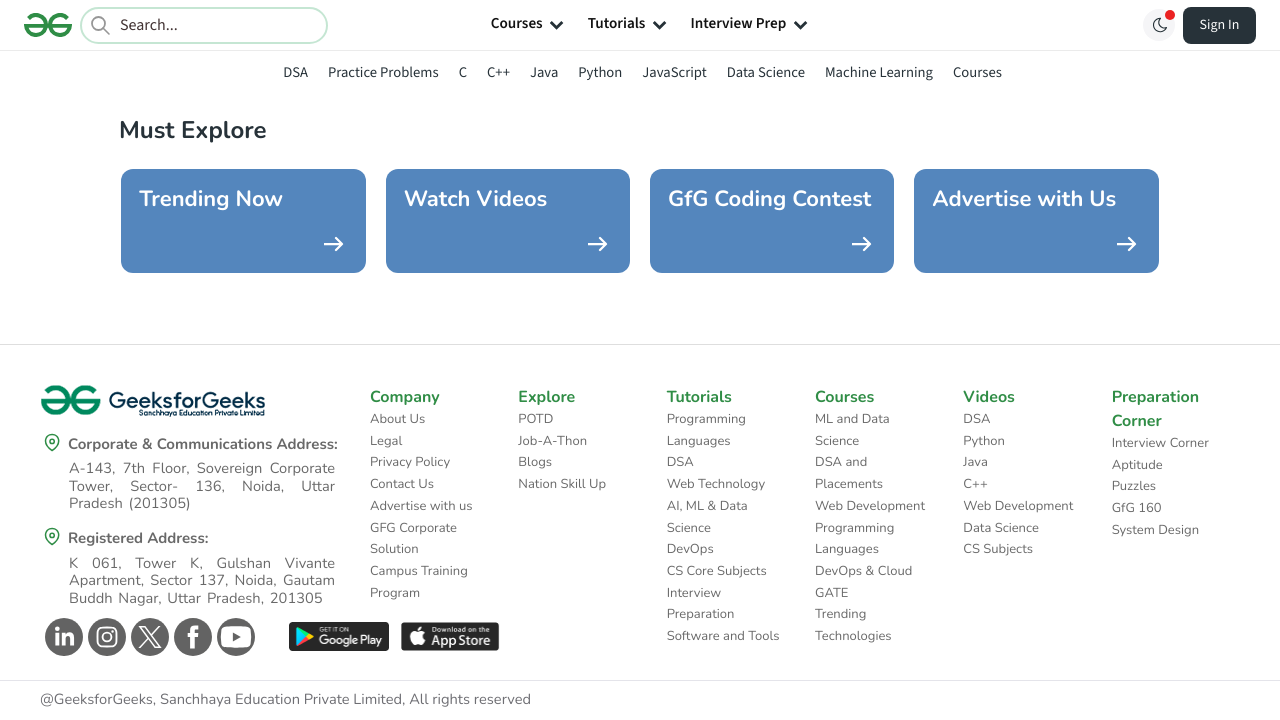

Waited 1 second to observe scroll effect
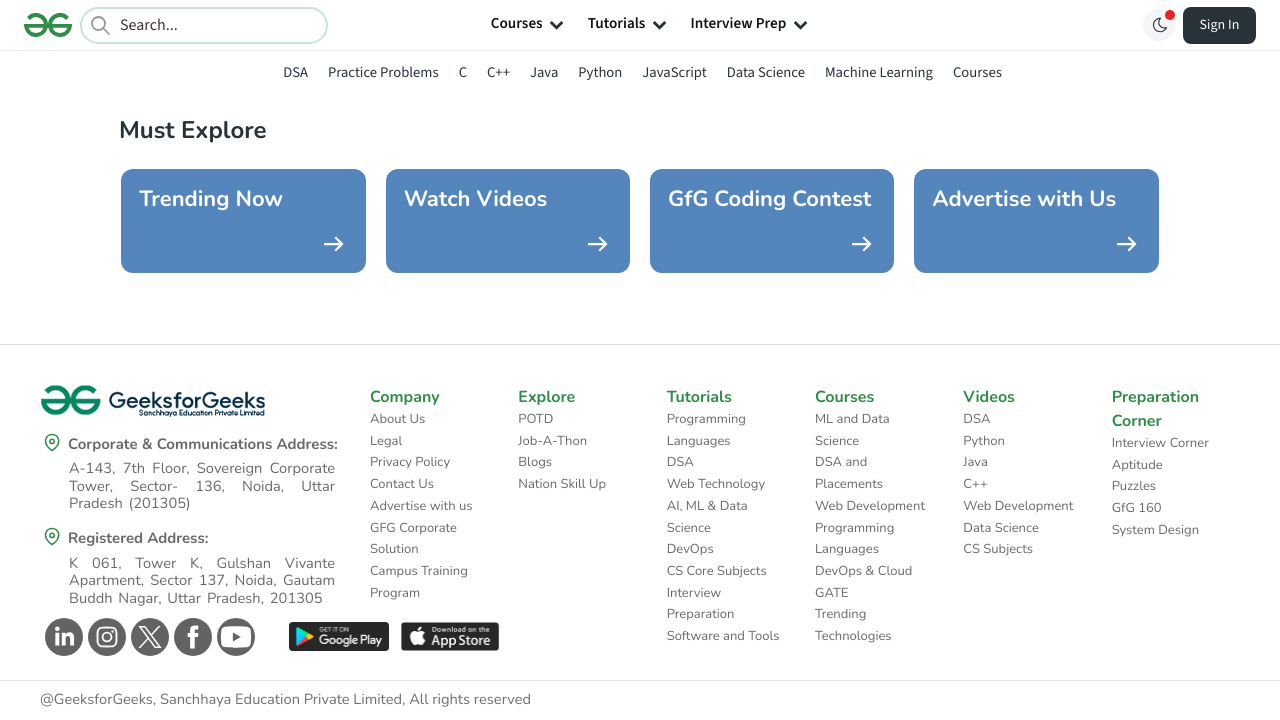

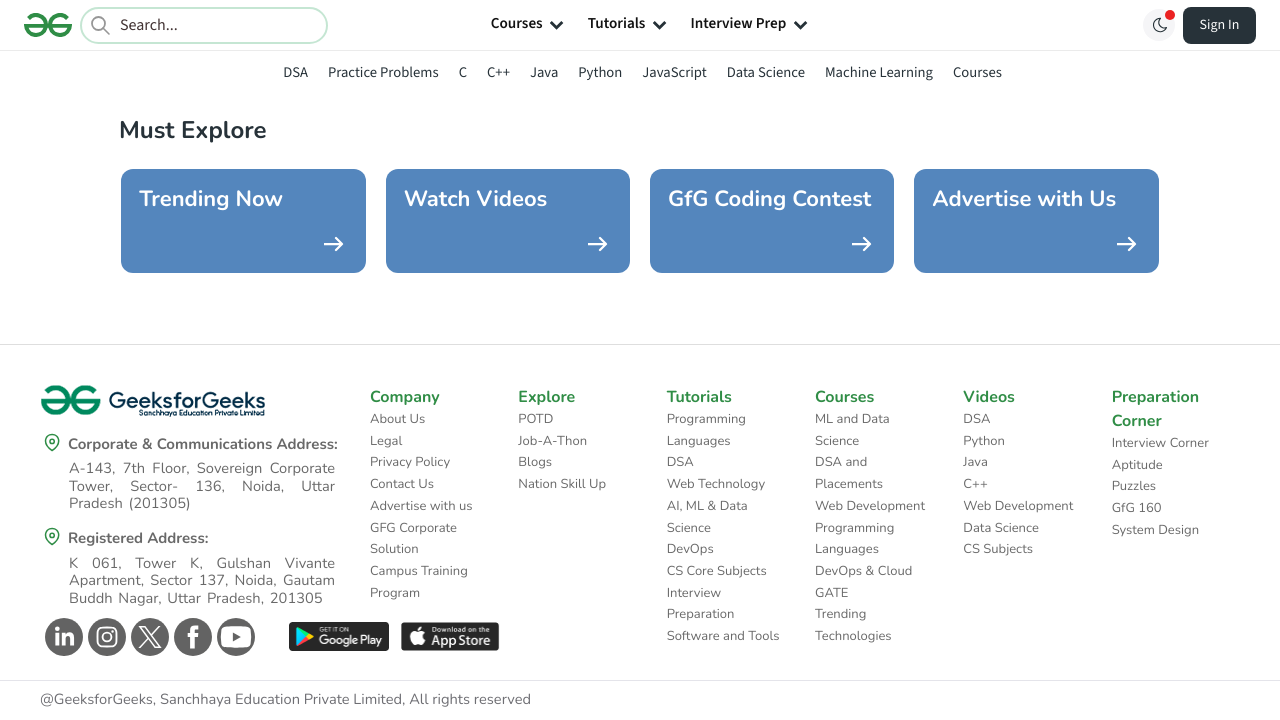